Tests the Add/Remove Elements functionality by clicking the Add Element button five times and verifying that Delete buttons are created

Starting URL: http://the-internet.herokuapp.com/add_remove_elements/

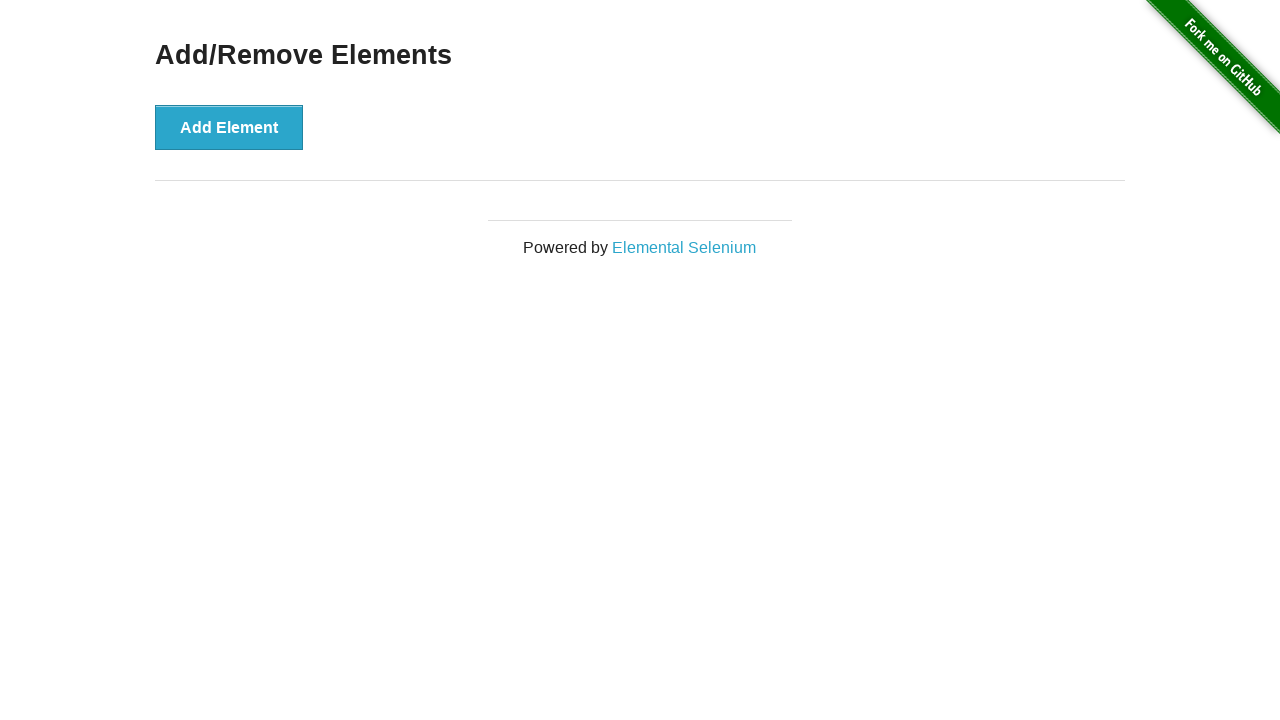

Add Element button is visible and ready
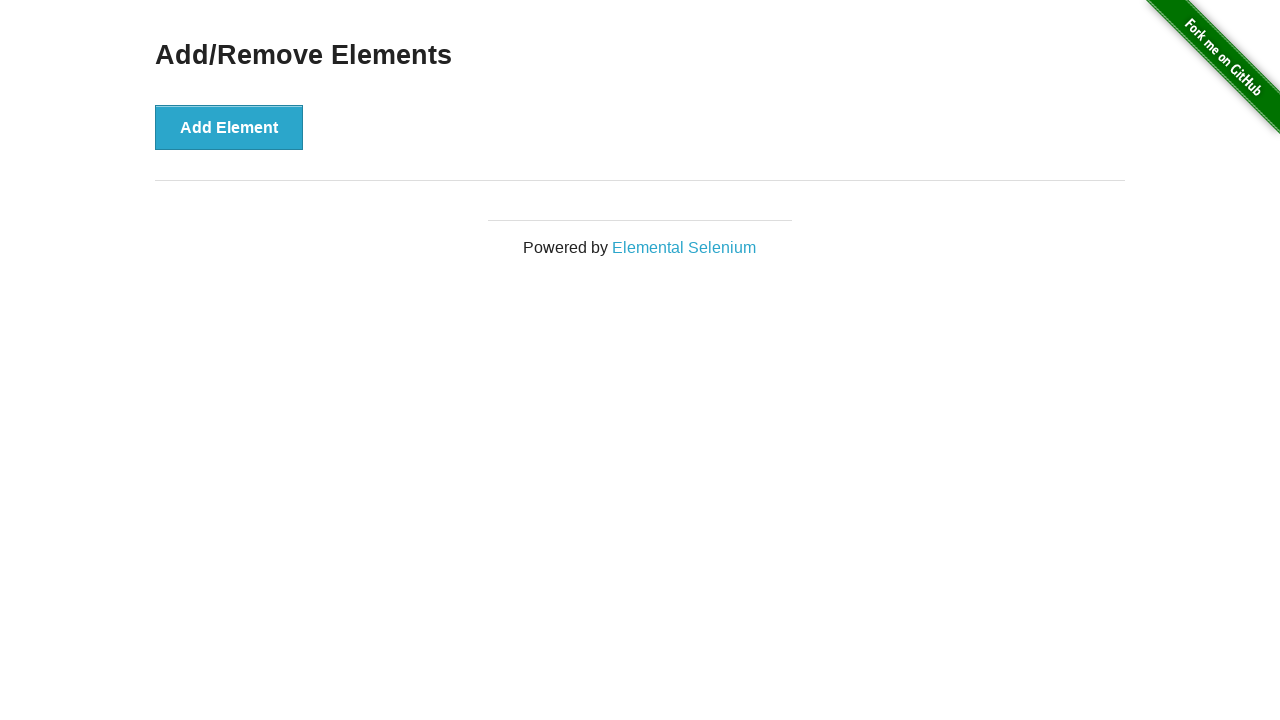

Clicked Add Element button at (229, 127) on xpath=//button[@onclick='addElement()']
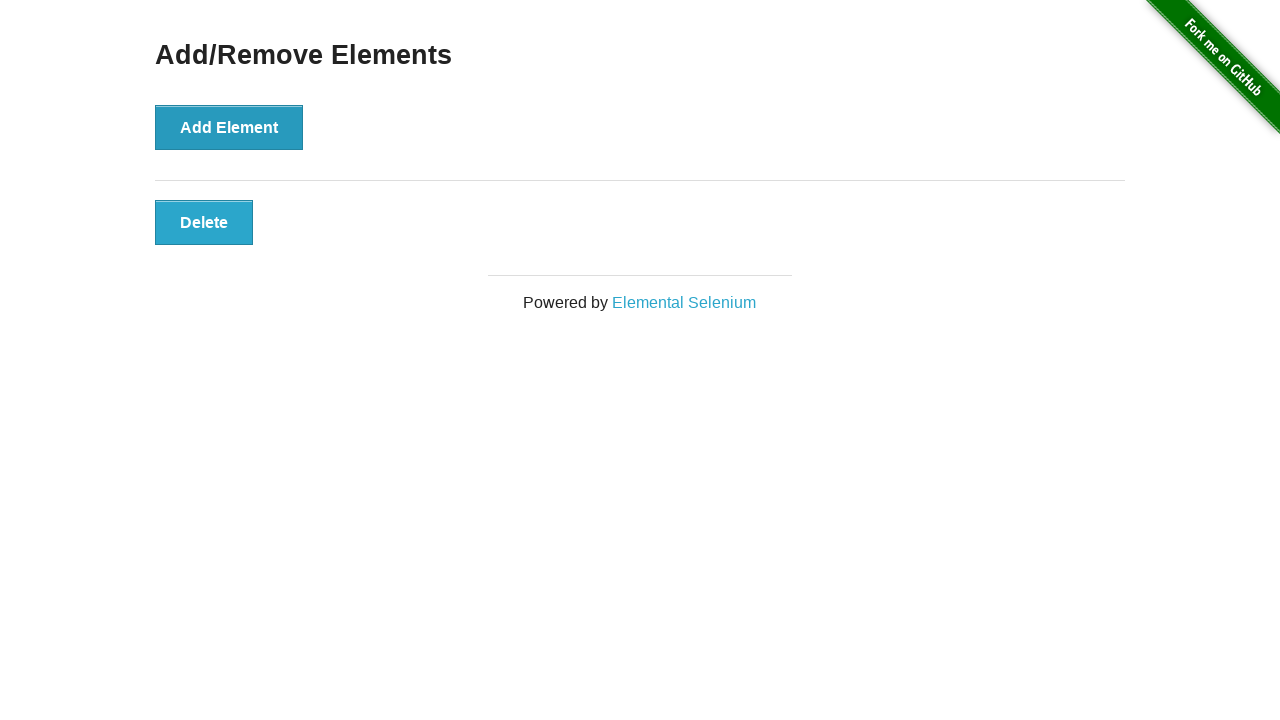

Clicked Add Element button at (229, 127) on xpath=//button[@onclick='addElement()']
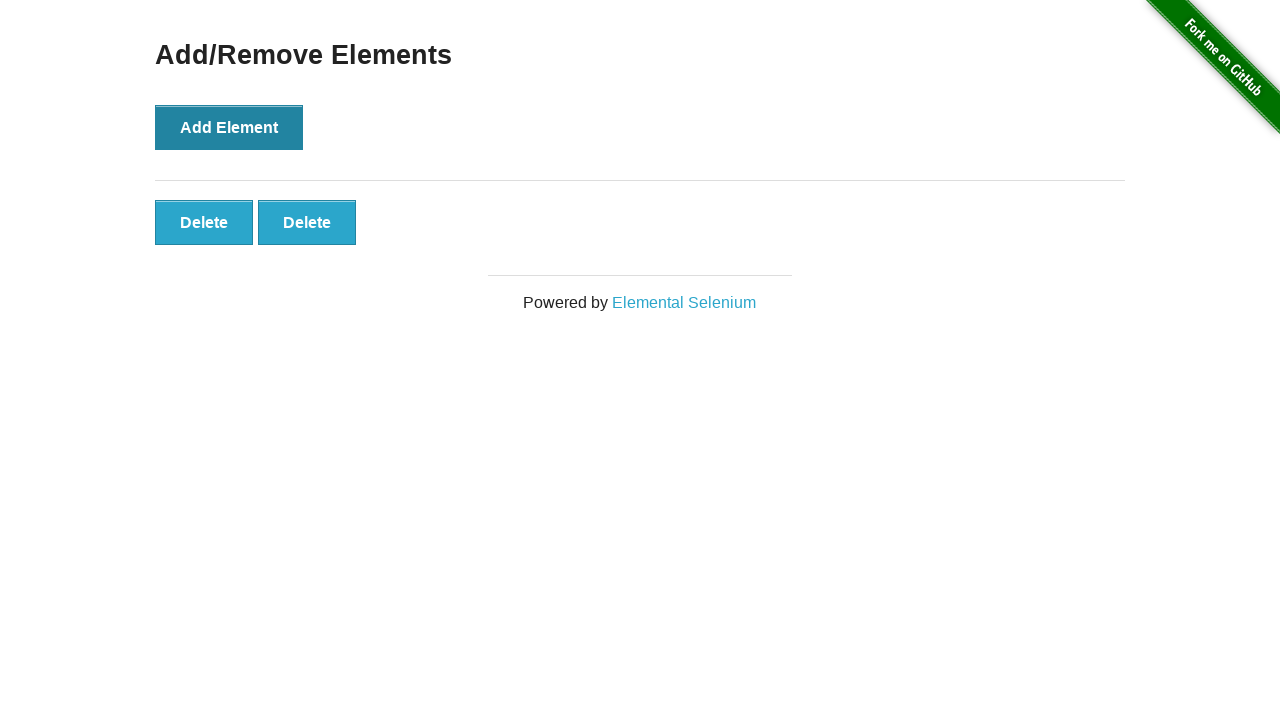

Clicked Add Element button at (229, 127) on xpath=//button[@onclick='addElement()']
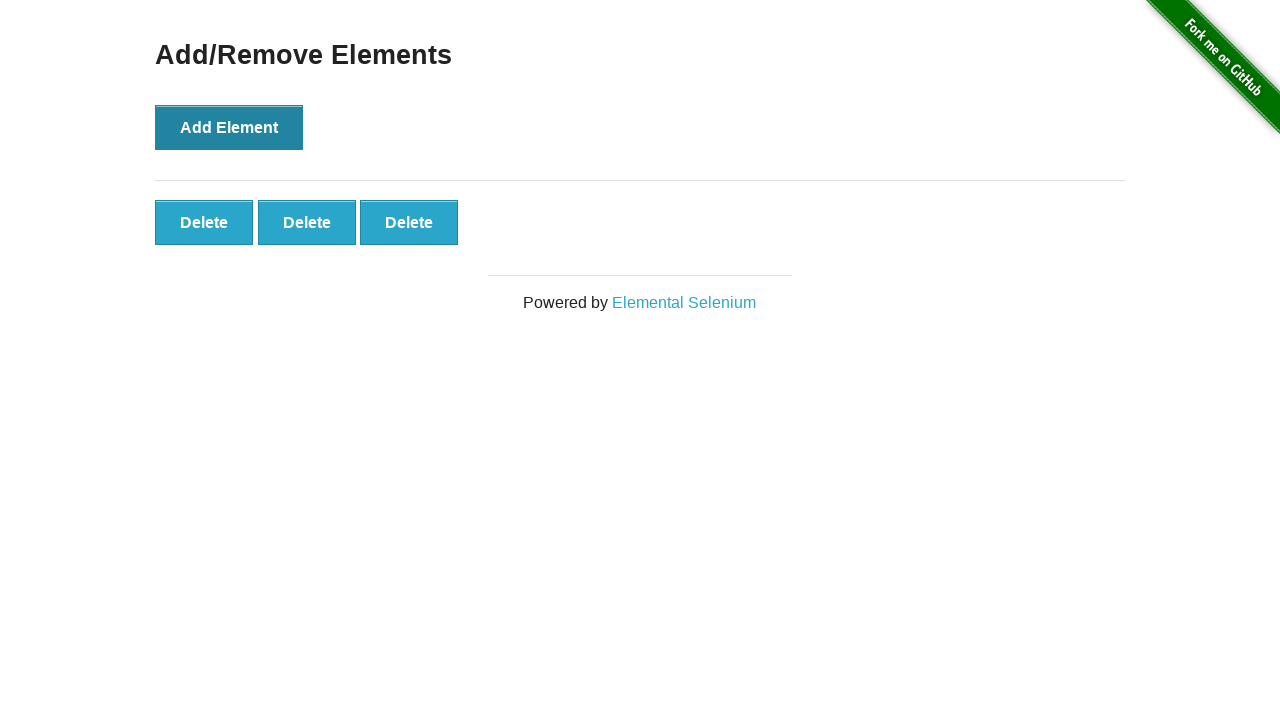

Clicked Add Element button at (229, 127) on xpath=//button[@onclick='addElement()']
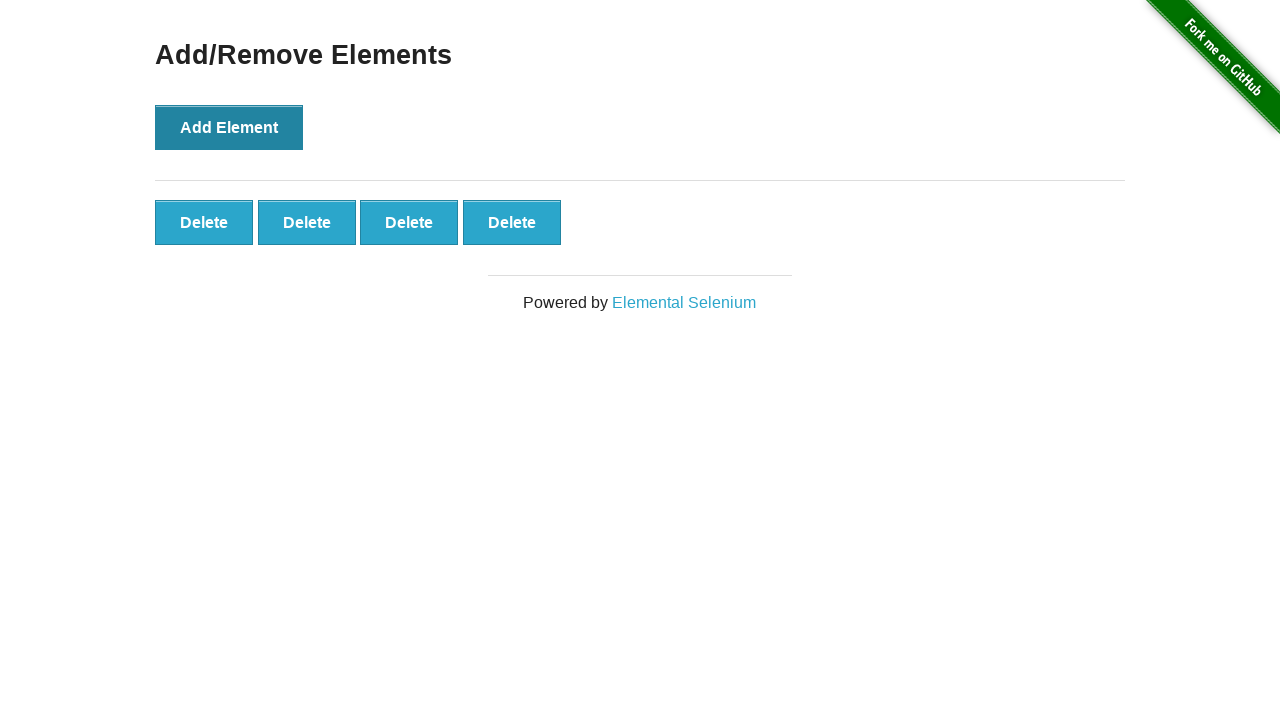

Clicked Add Element button at (229, 127) on xpath=//button[@onclick='addElement()']
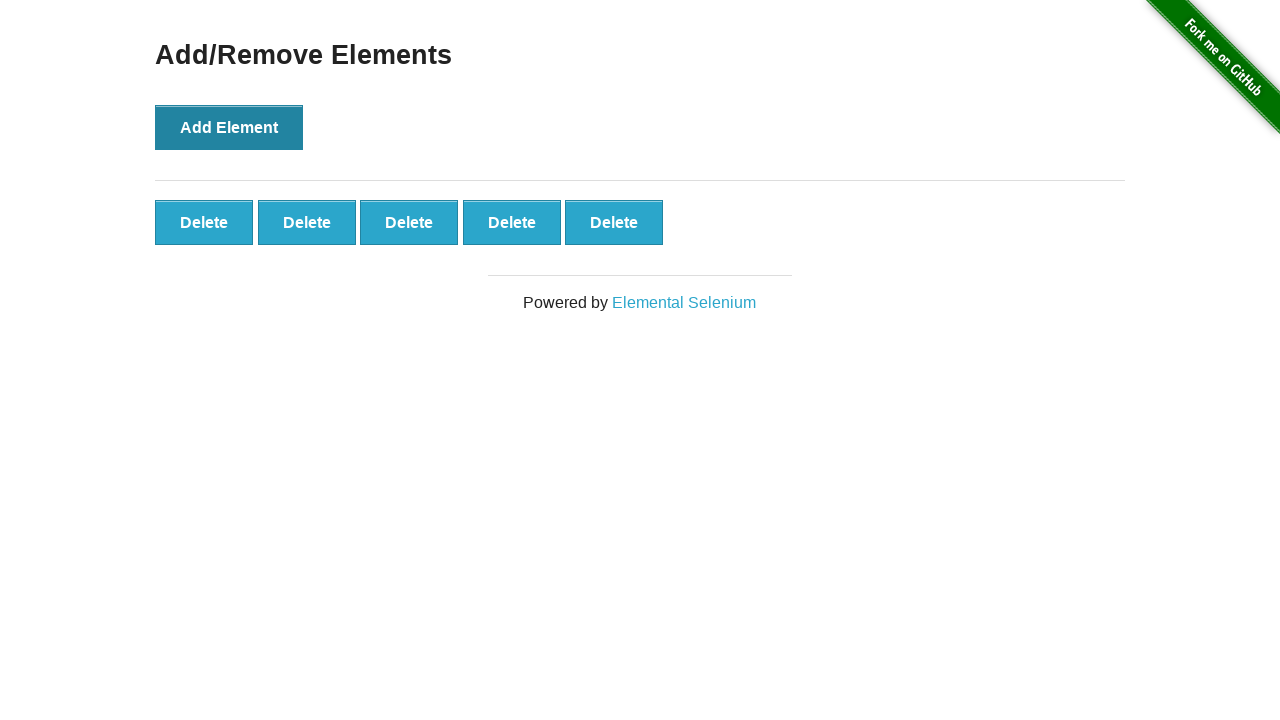

Delete buttons appeared on the page
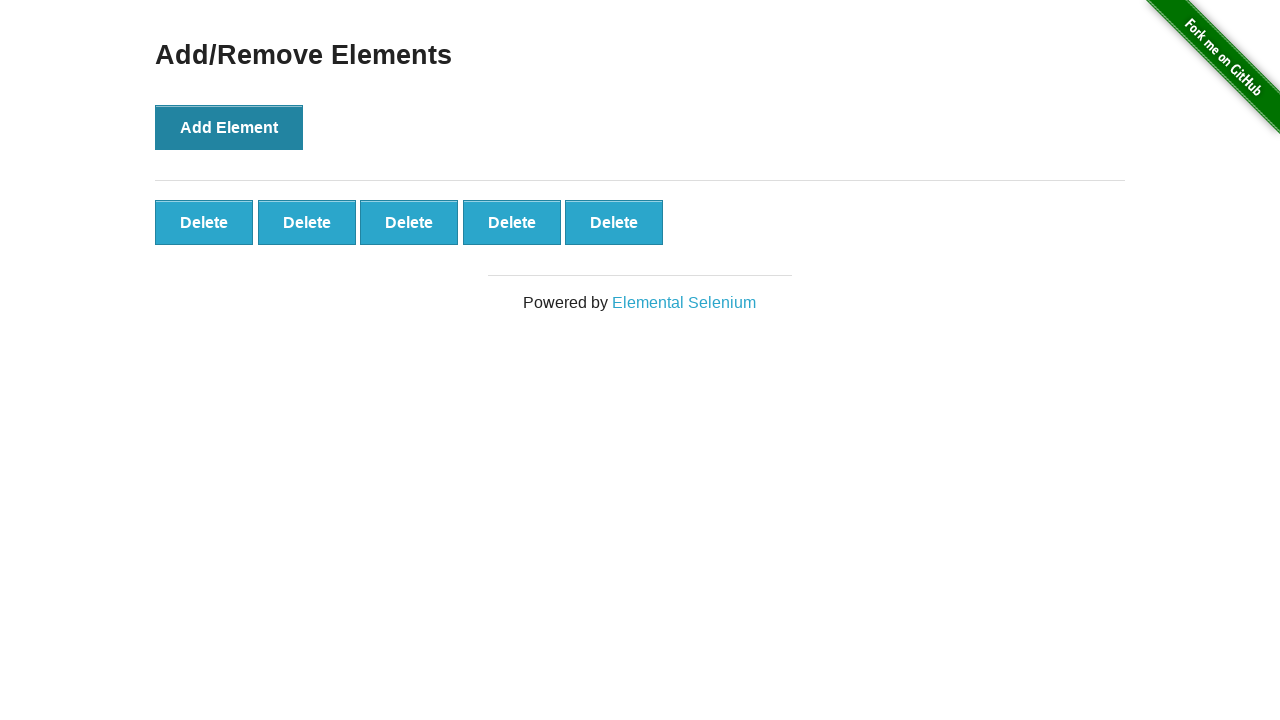

All 5 Delete buttons are visible and verified
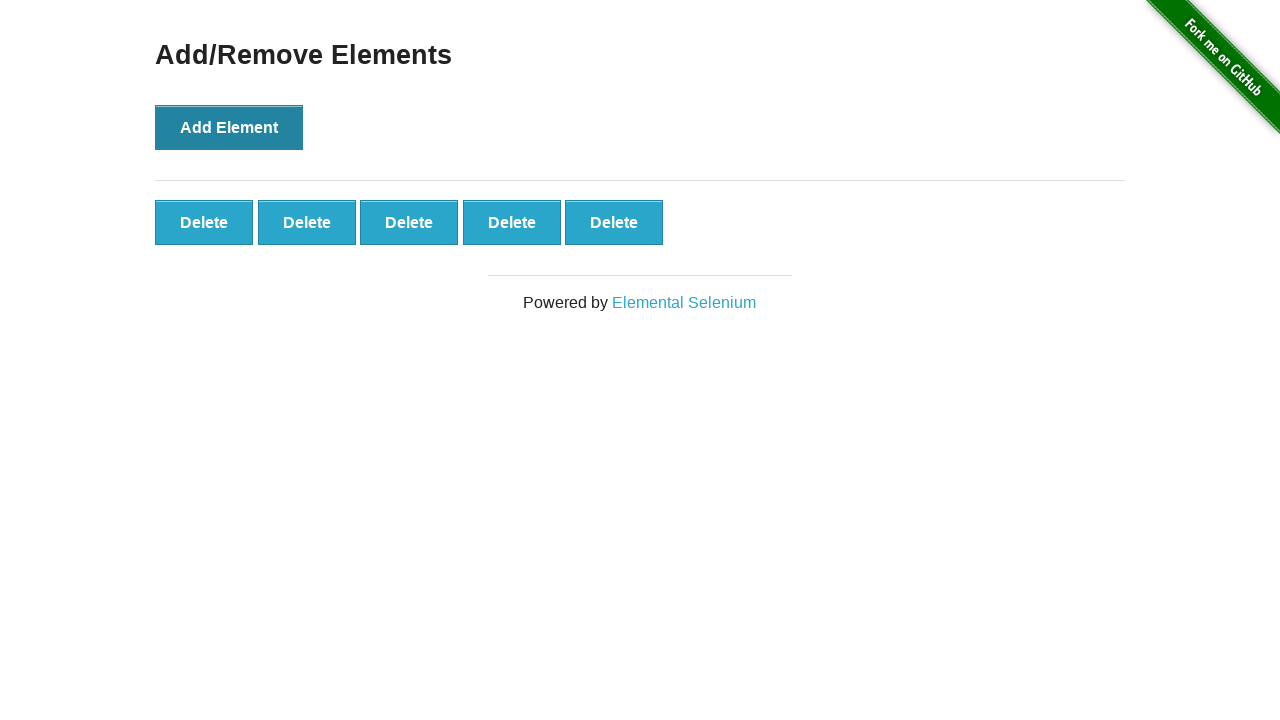

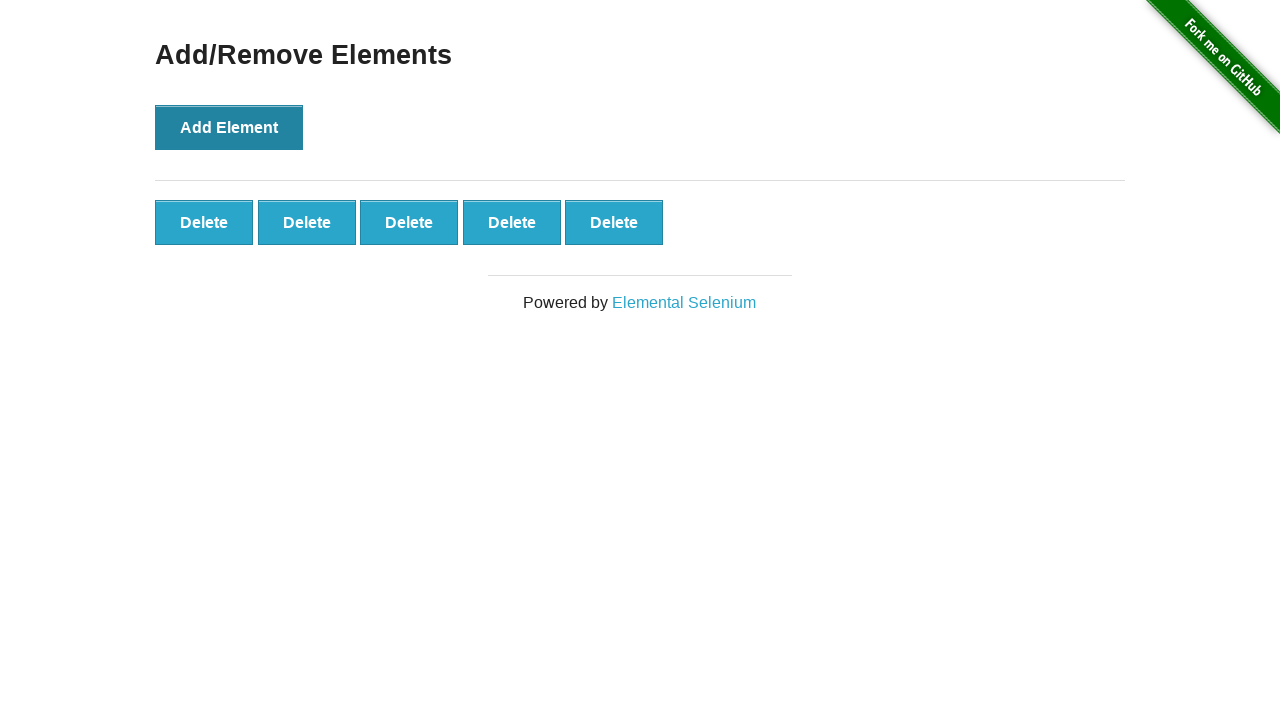